Tests multiple window handling by clicking a link that opens a new window, switching to the child window to read content, then switching back to the parent window

Starting URL: https://the-internet.herokuapp.com/

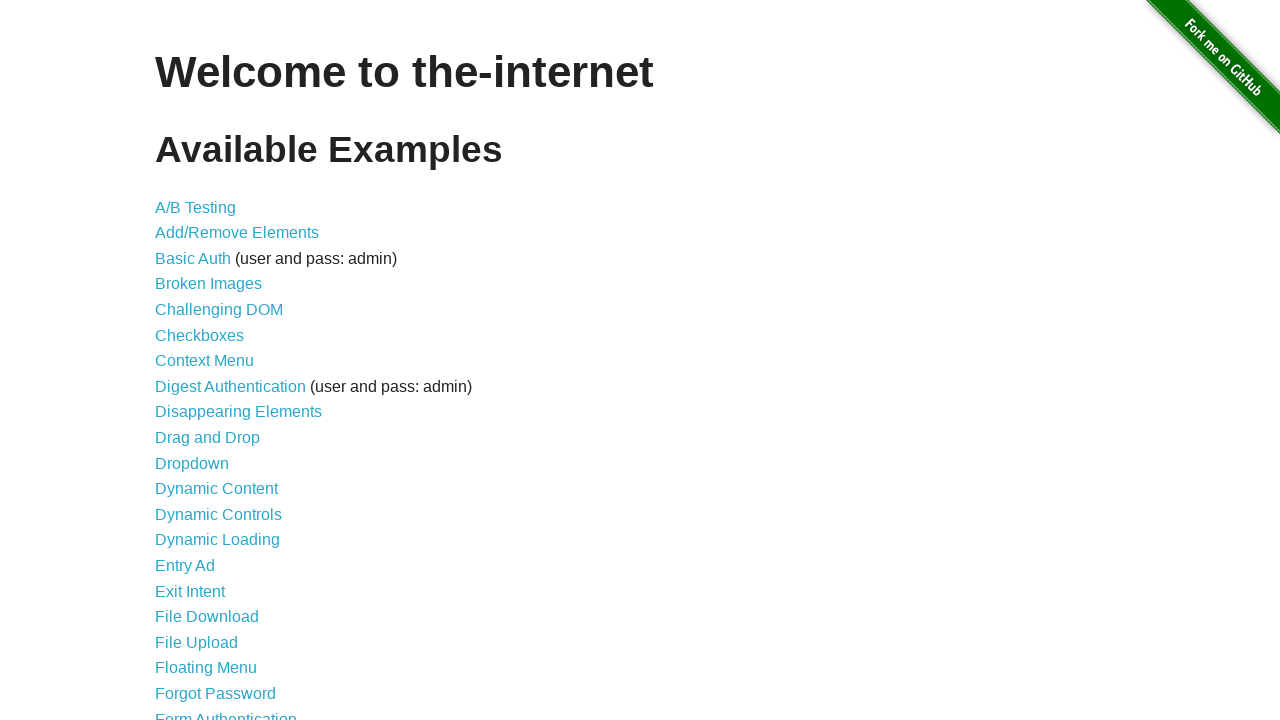

Clicked link to navigate to windows example page at (218, 369) on a[href='/windows']
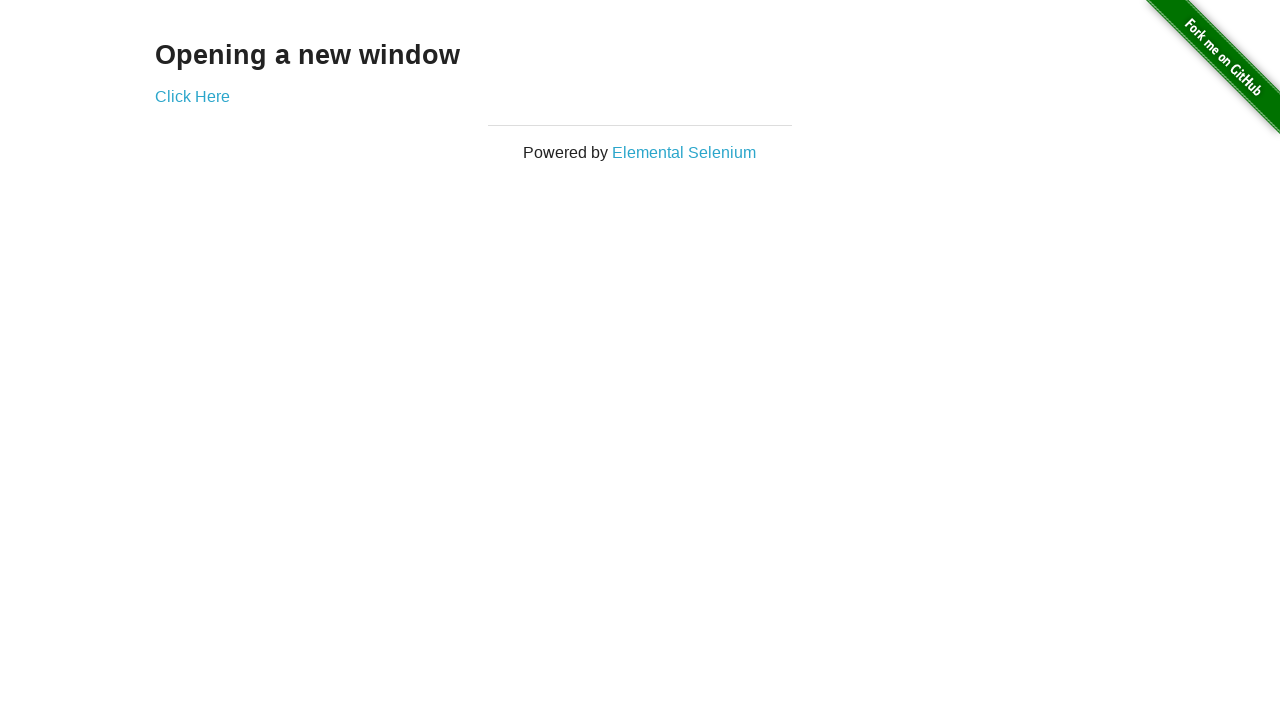

Clicked 'Click Here' link to open new window at (192, 96) on a:has-text('Click Here')
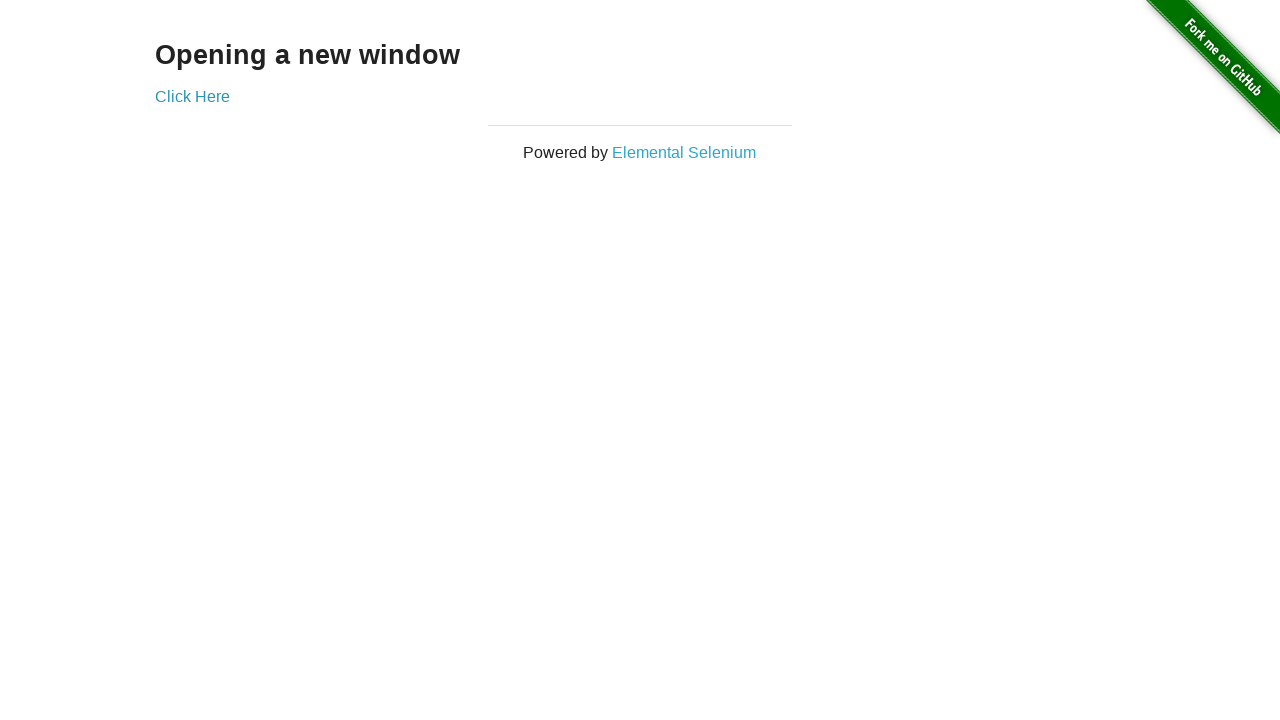

Captured new child window/page object
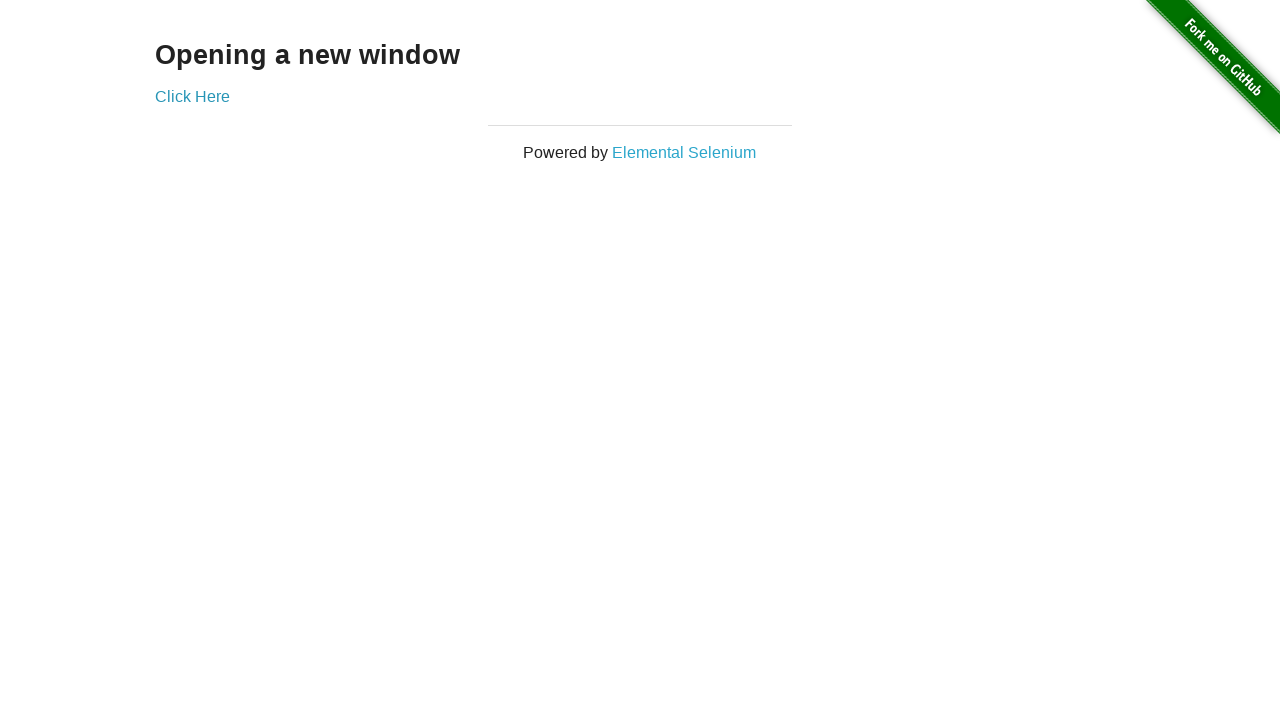

Child window loaded and example content is visible
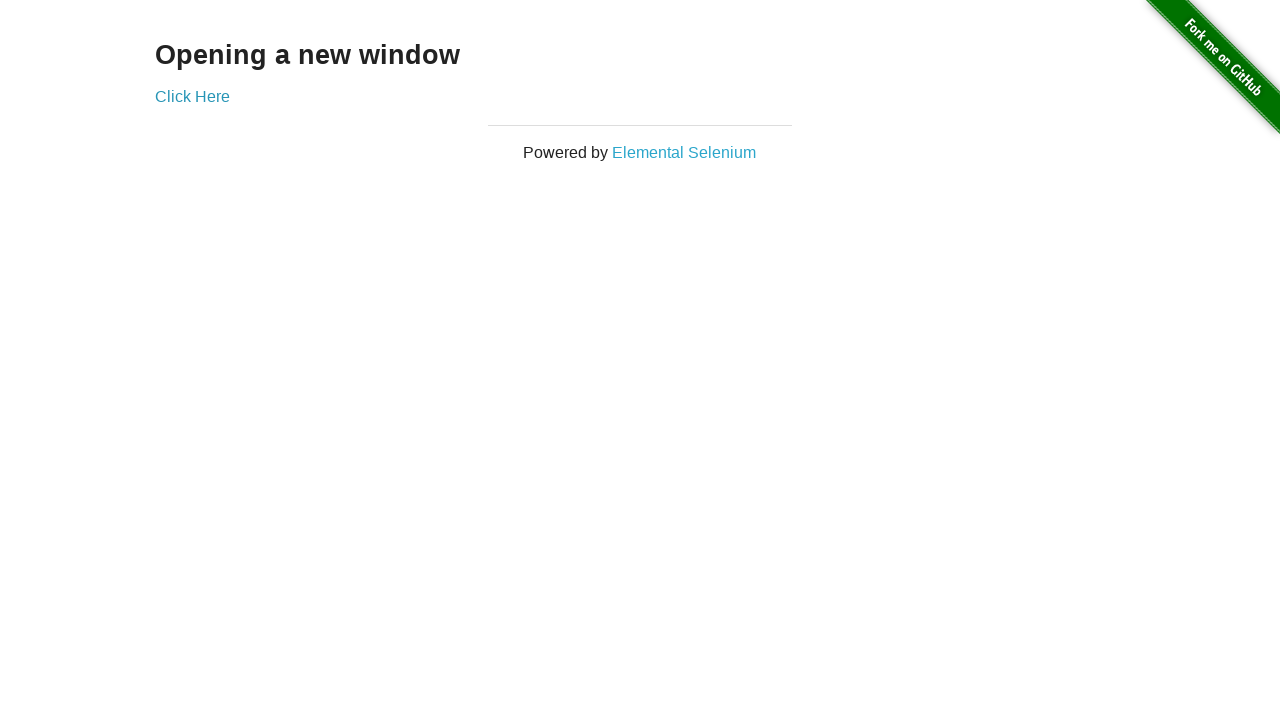

Switched back to parent window and verified example content is still accessible
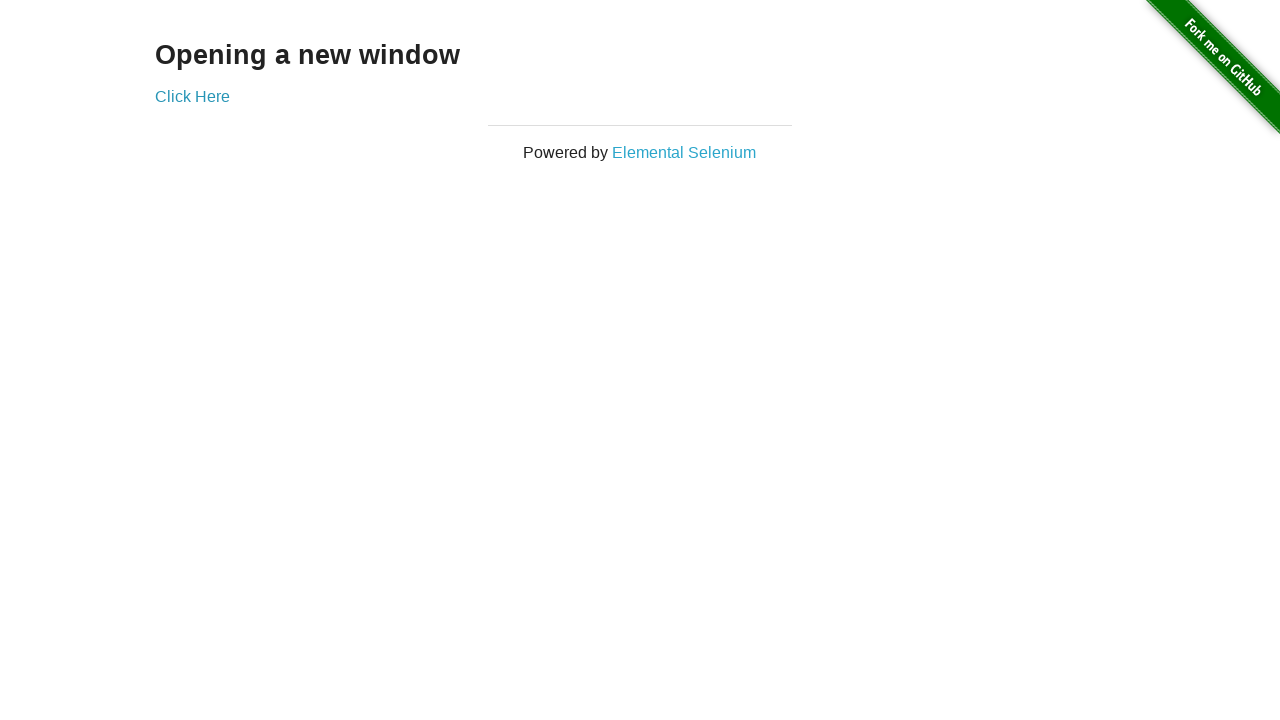

Closed the child window
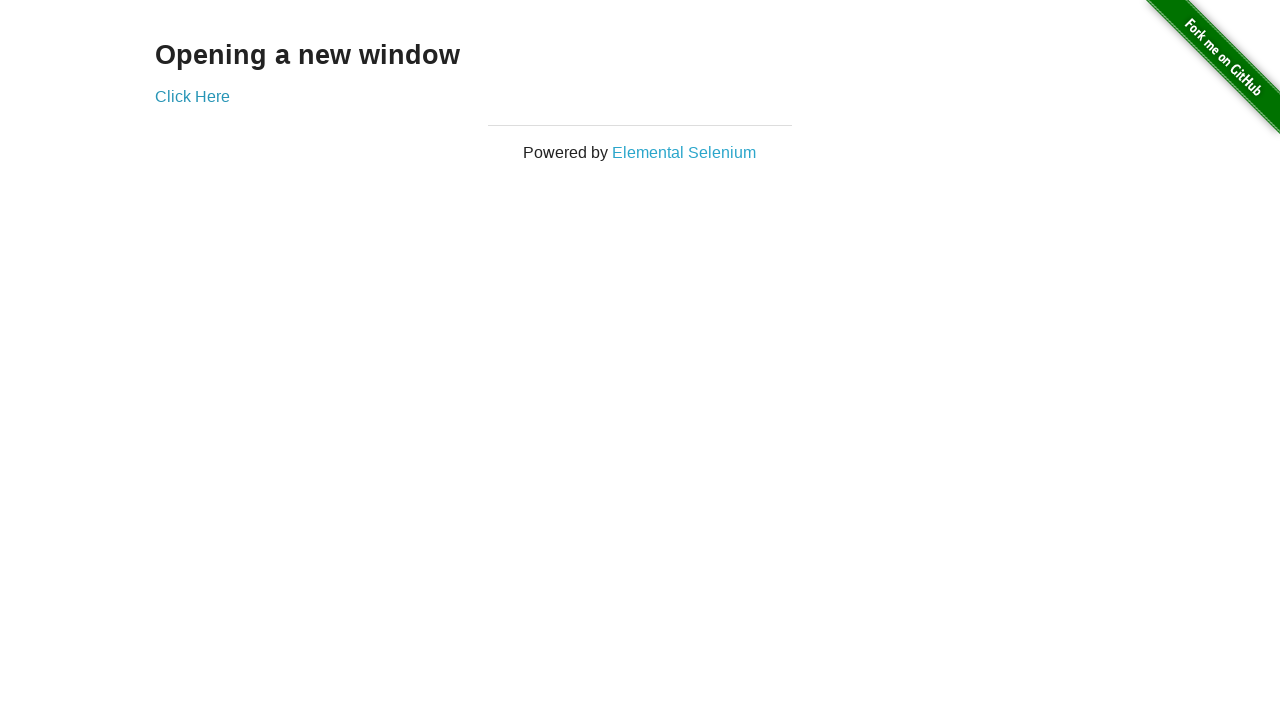

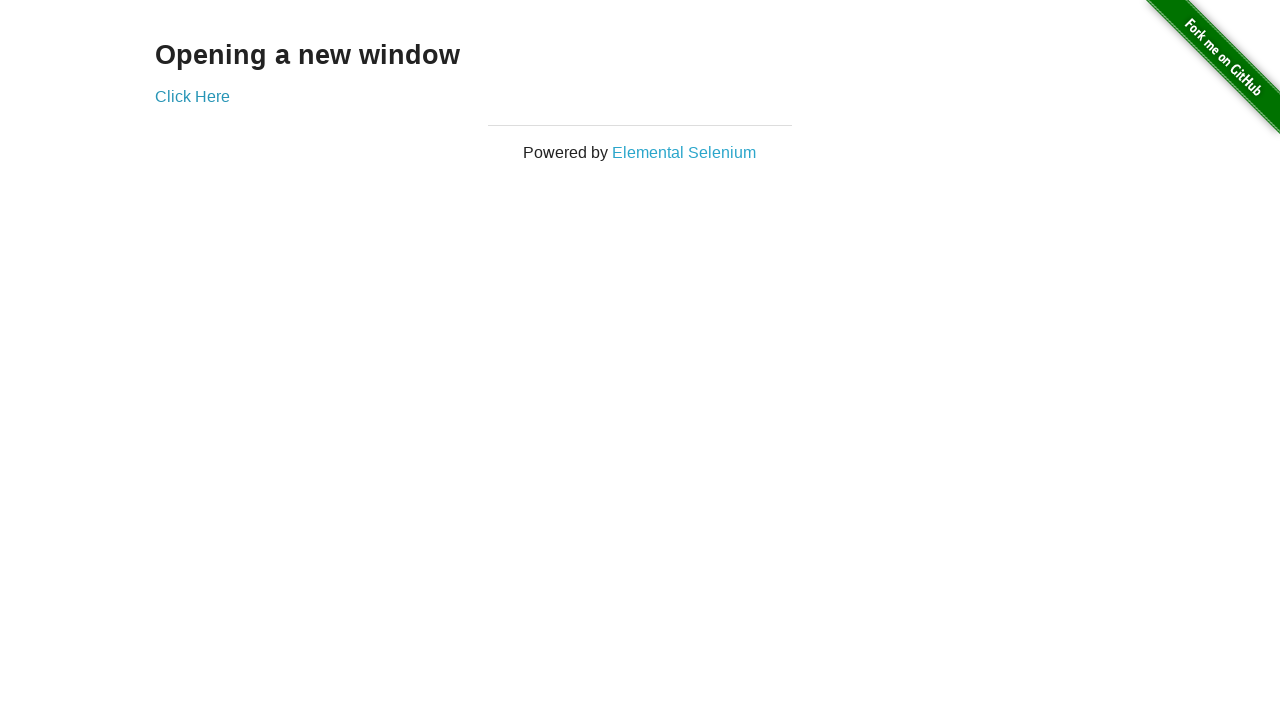